Tests checkbox functionality by verifying initial states of two checkboxes, clicking both to toggle their states, and verifying the checkboxes have changed state correctly.

Starting URL: http://the-internet.herokuapp.com/checkboxes

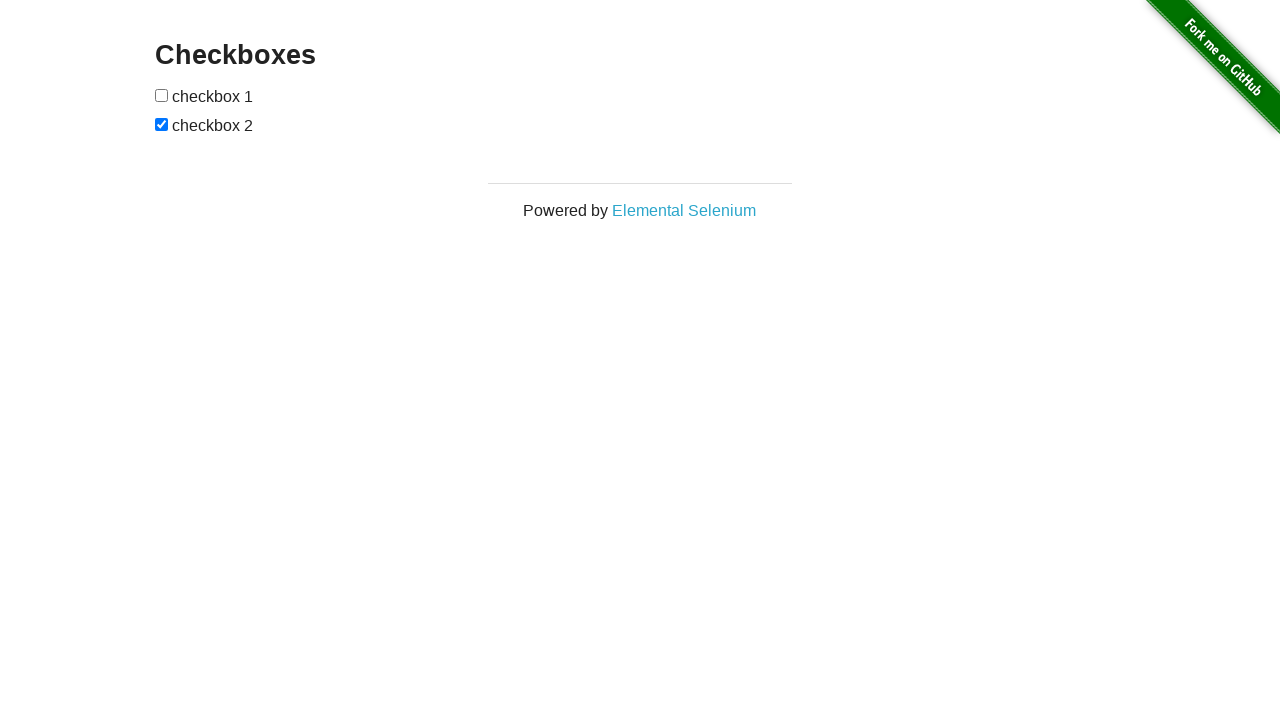

Waited for checkboxes to be present
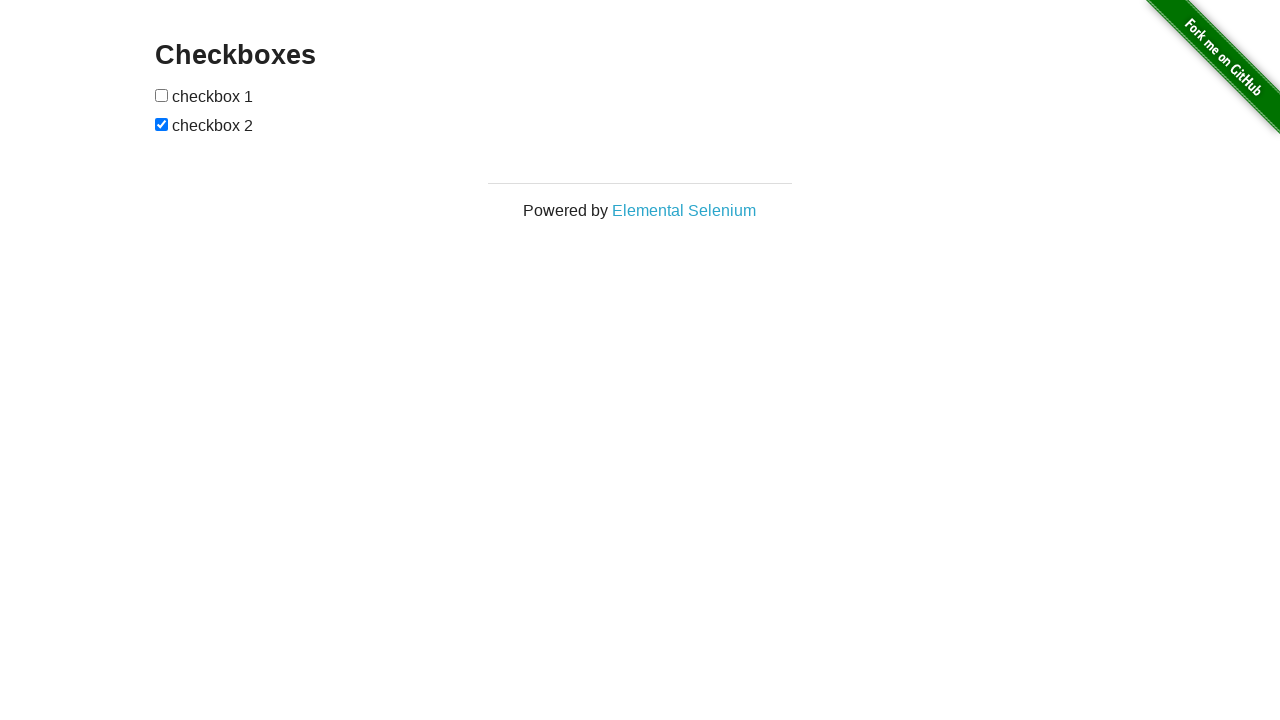

Located all checkboxes on the page
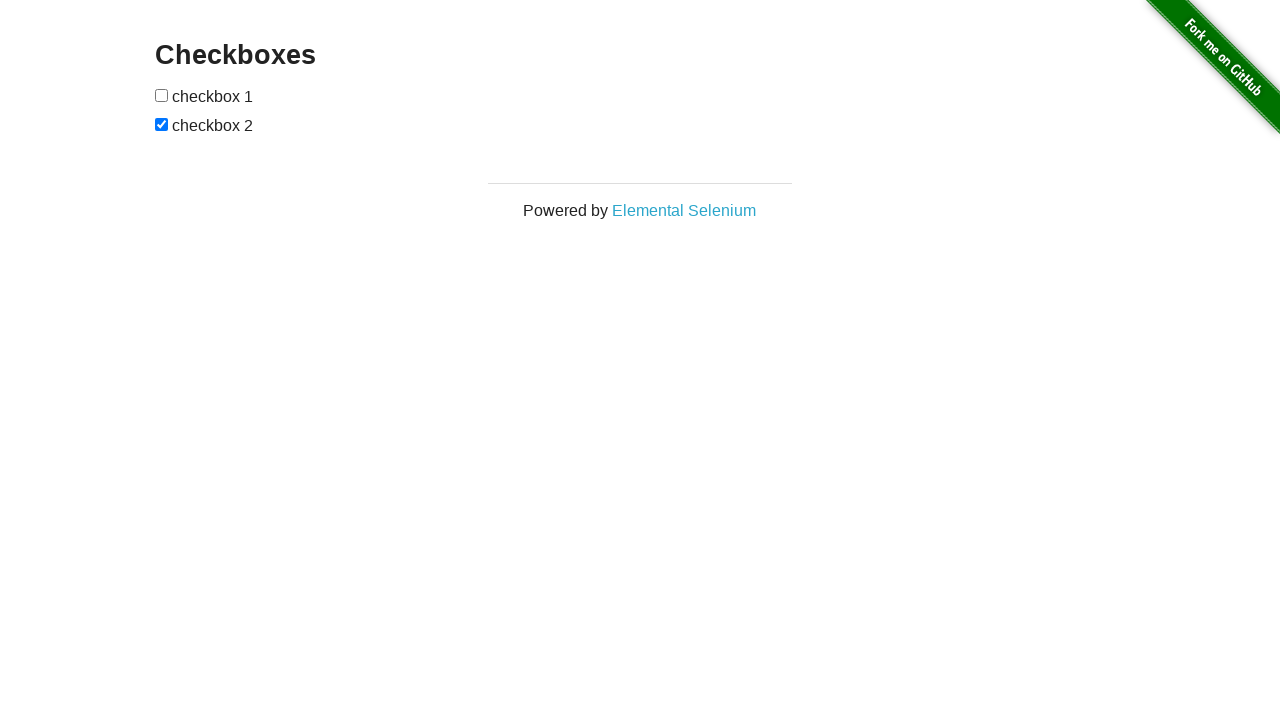

Verified first checkbox is unchecked initially
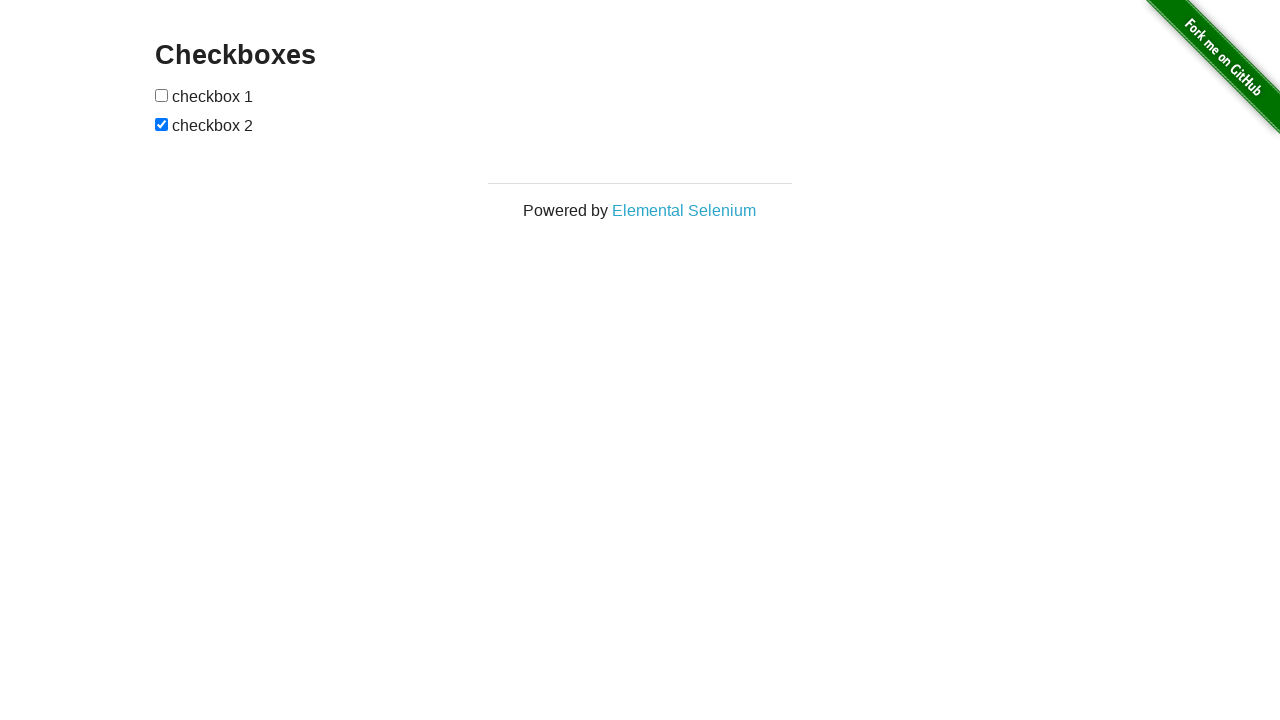

Verified second checkbox is checked initially
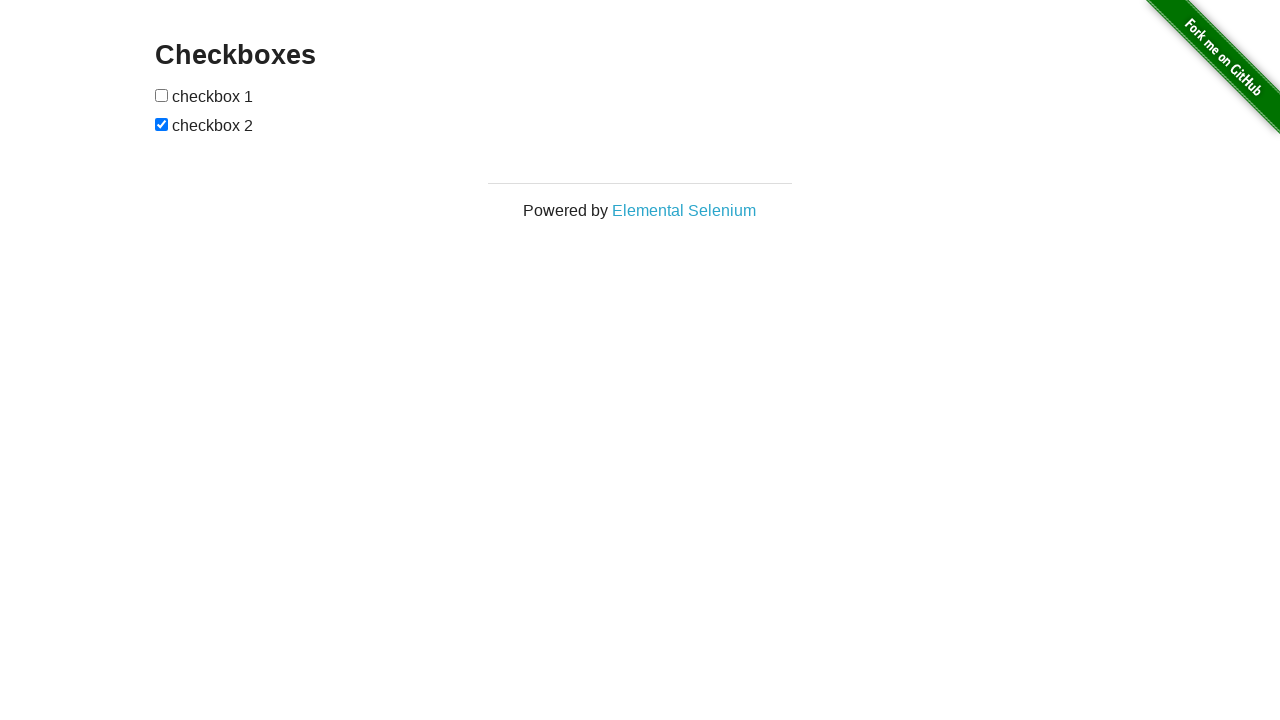

Clicked second checkbox to uncheck it at (162, 124) on input[type='checkbox'] >> nth=1
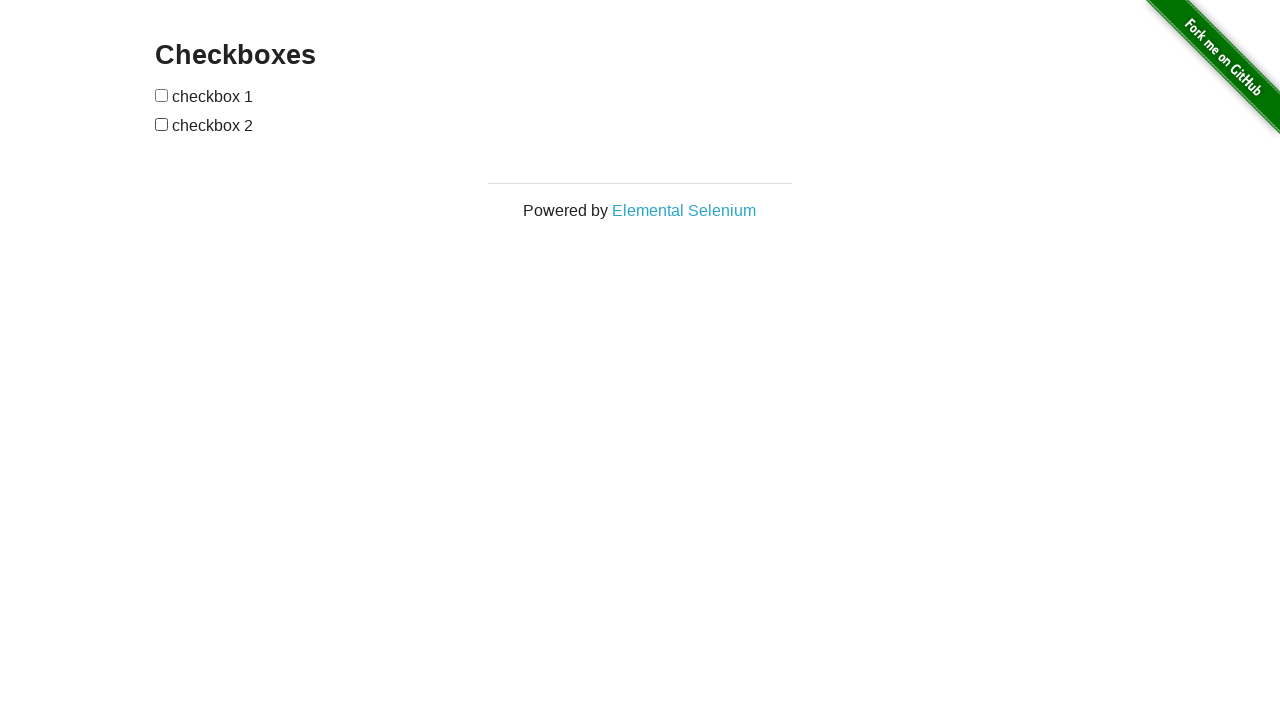

Clicked first checkbox to check it at (162, 95) on input[type='checkbox'] >> nth=0
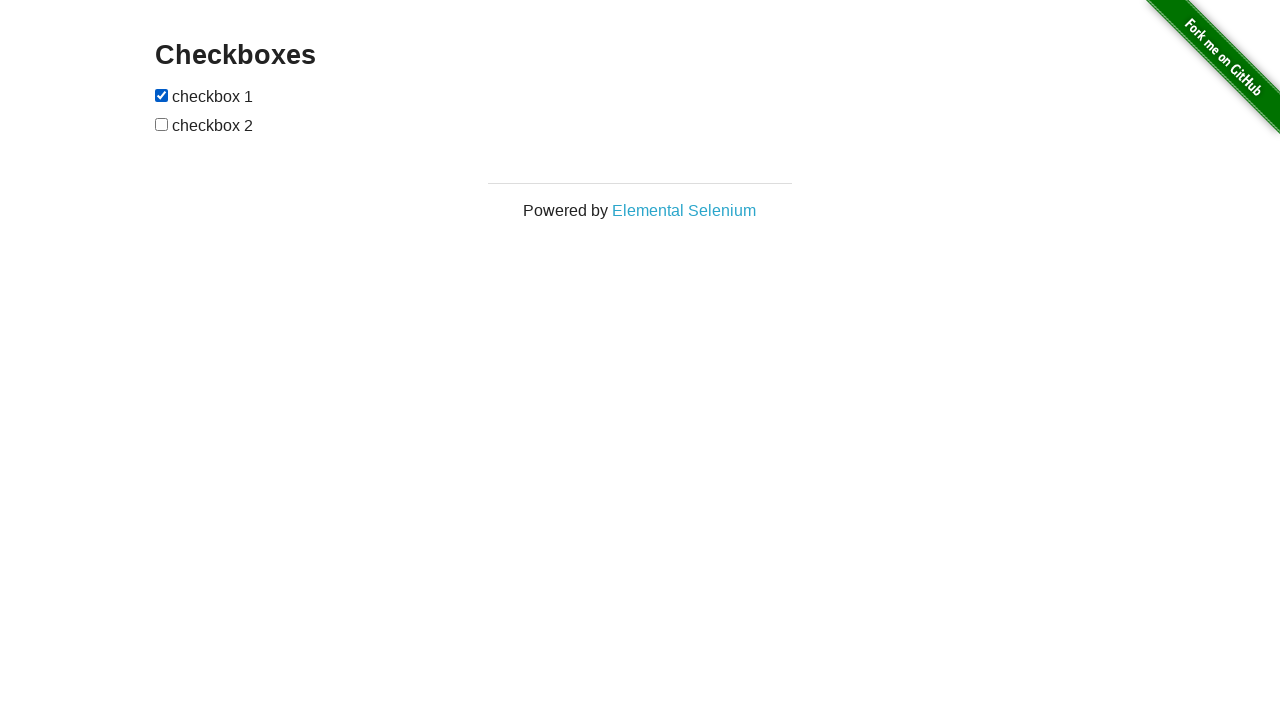

Verified first checkbox is now checked
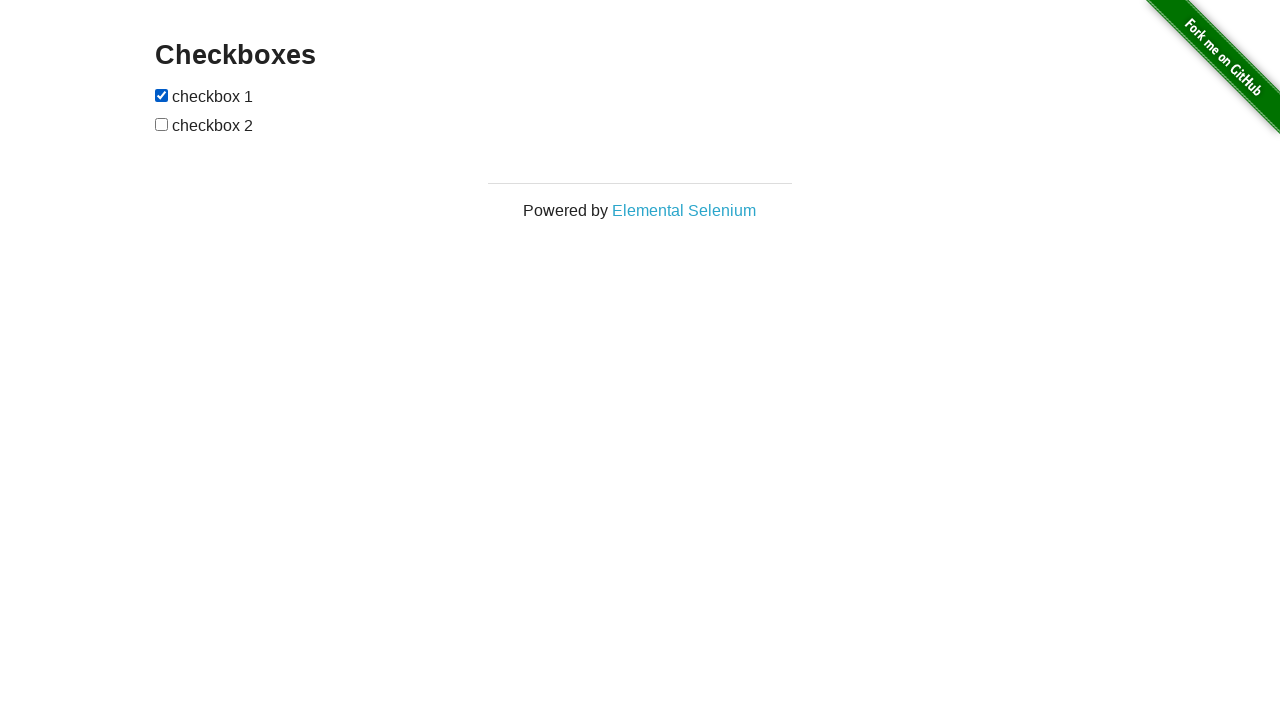

Verified second checkbox is now unchecked
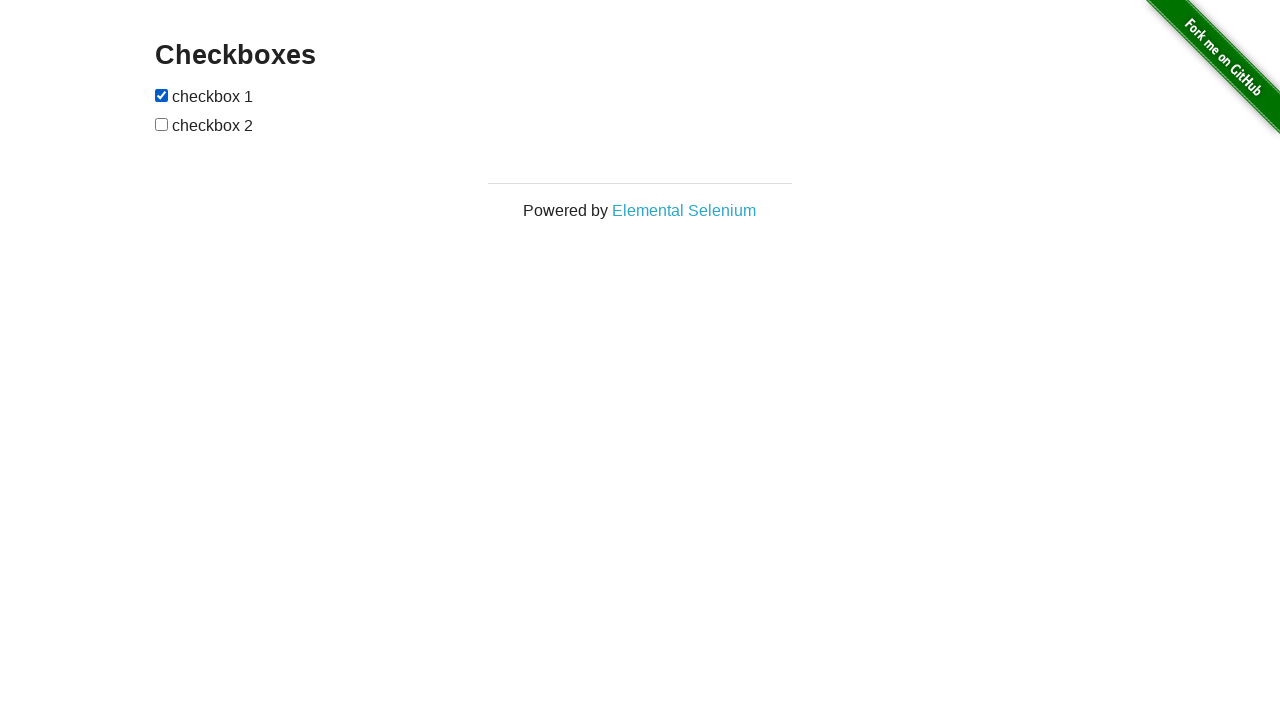

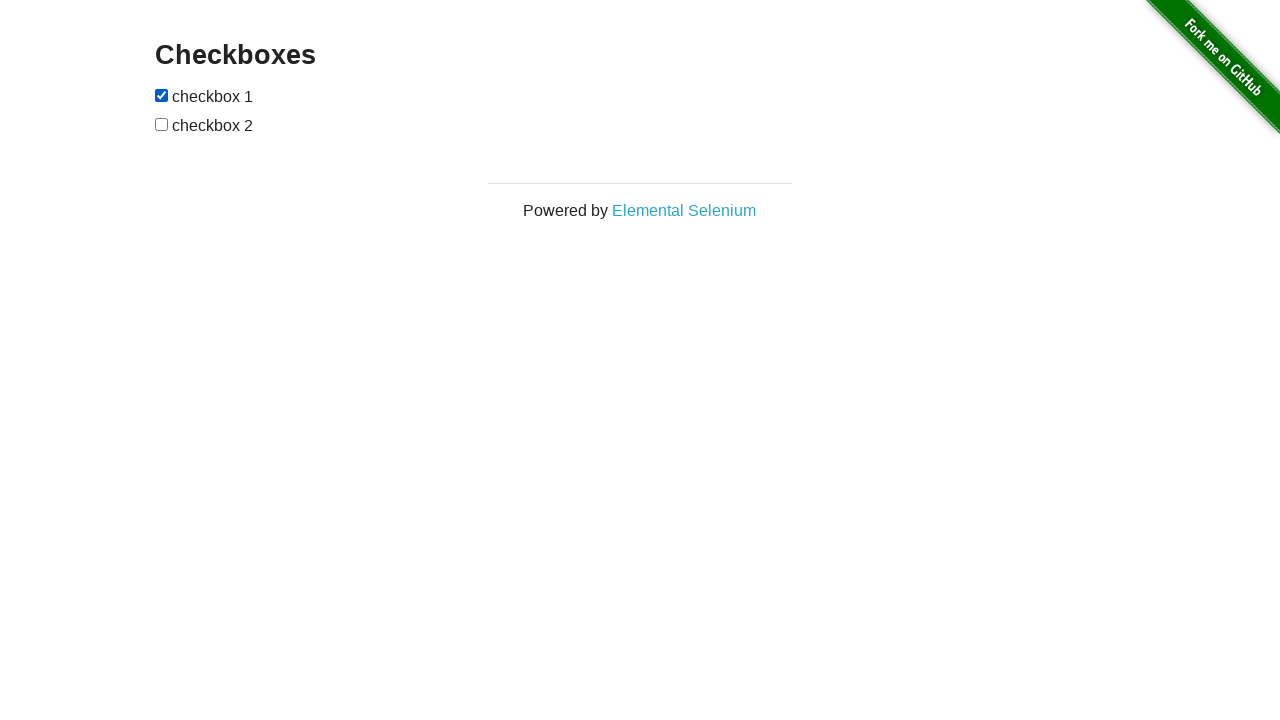